Tests dropdown selection functionality by selecting options using different methods

Starting URL: https://the-internet.herokuapp.com/dropdown

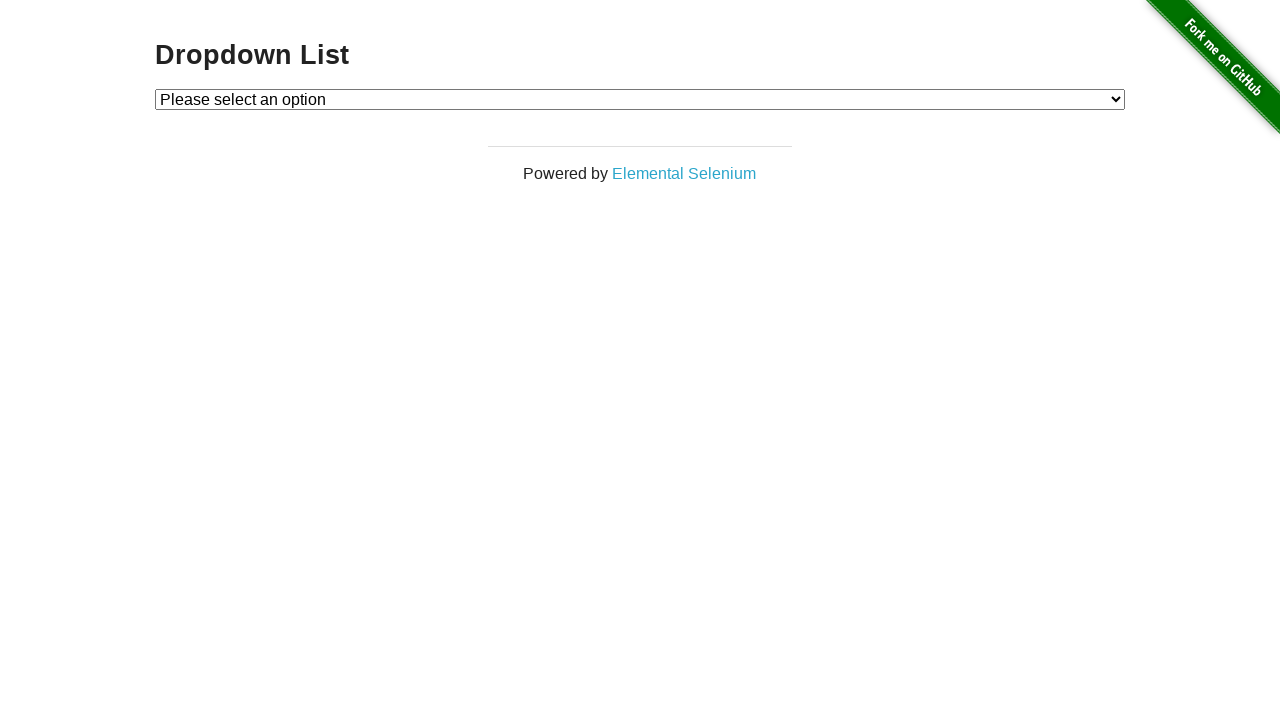

Selected 'Option 1' from dropdown by visible text on #dropdown
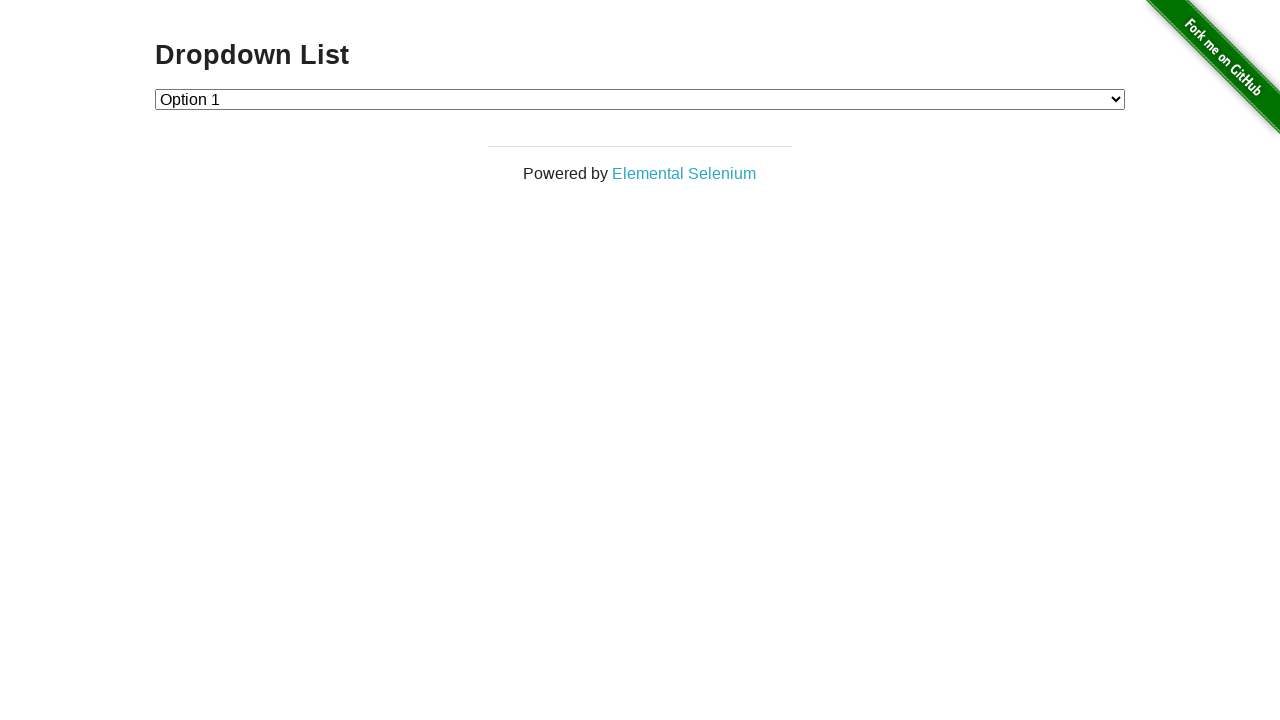

Selected option with value '2' from dropdown on #dropdown
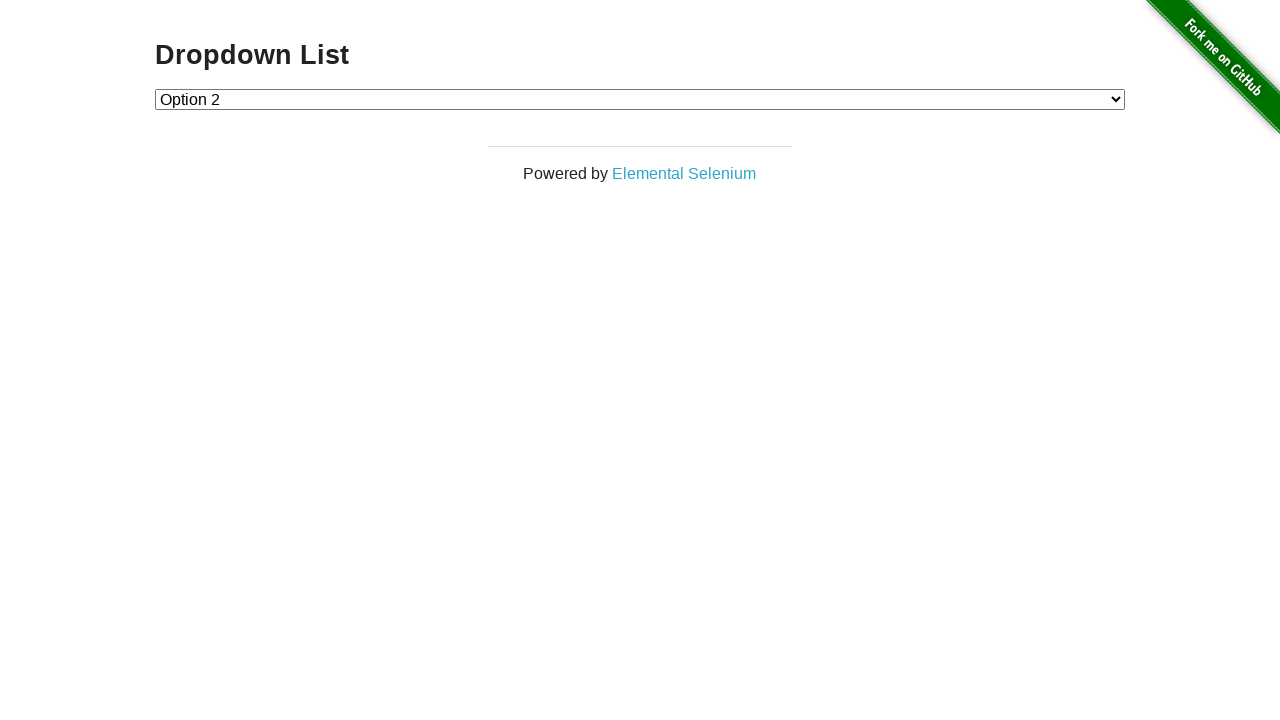

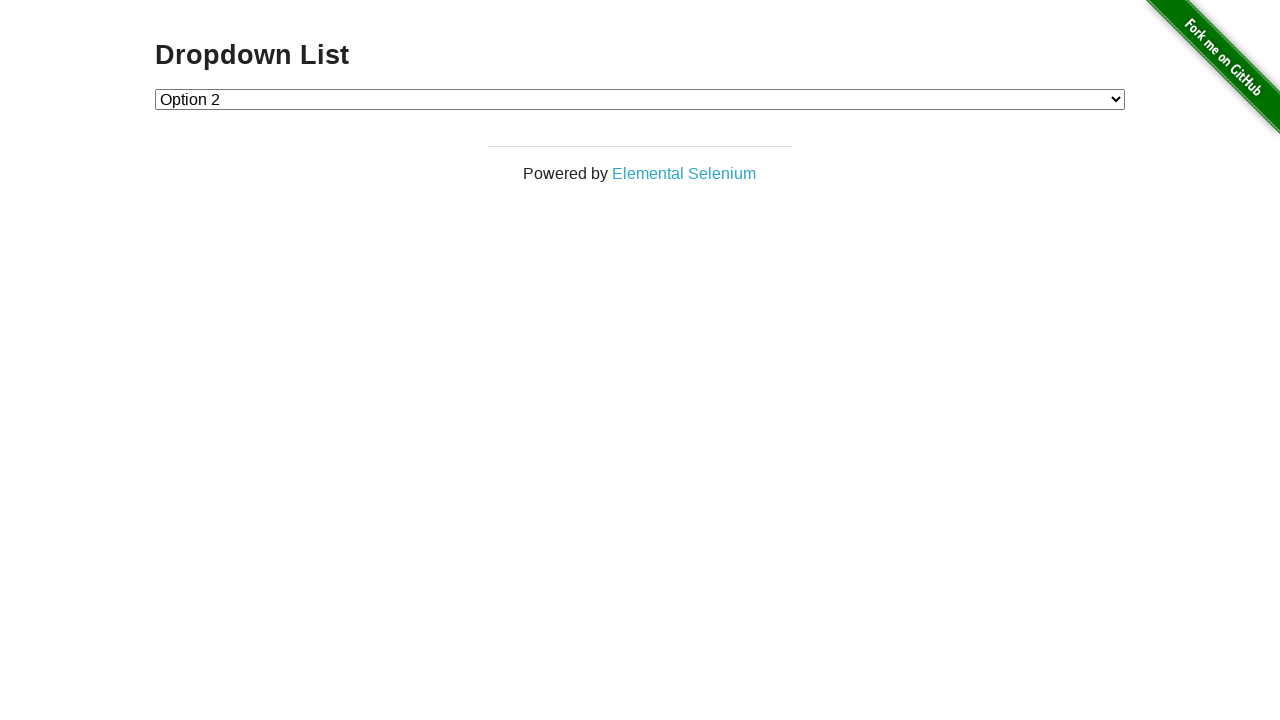